Tests the search functionality by manipulating the DOM to add an invalid category option and attempting to search with it.

Starting URL: https://www.ss.lv/lv/search/

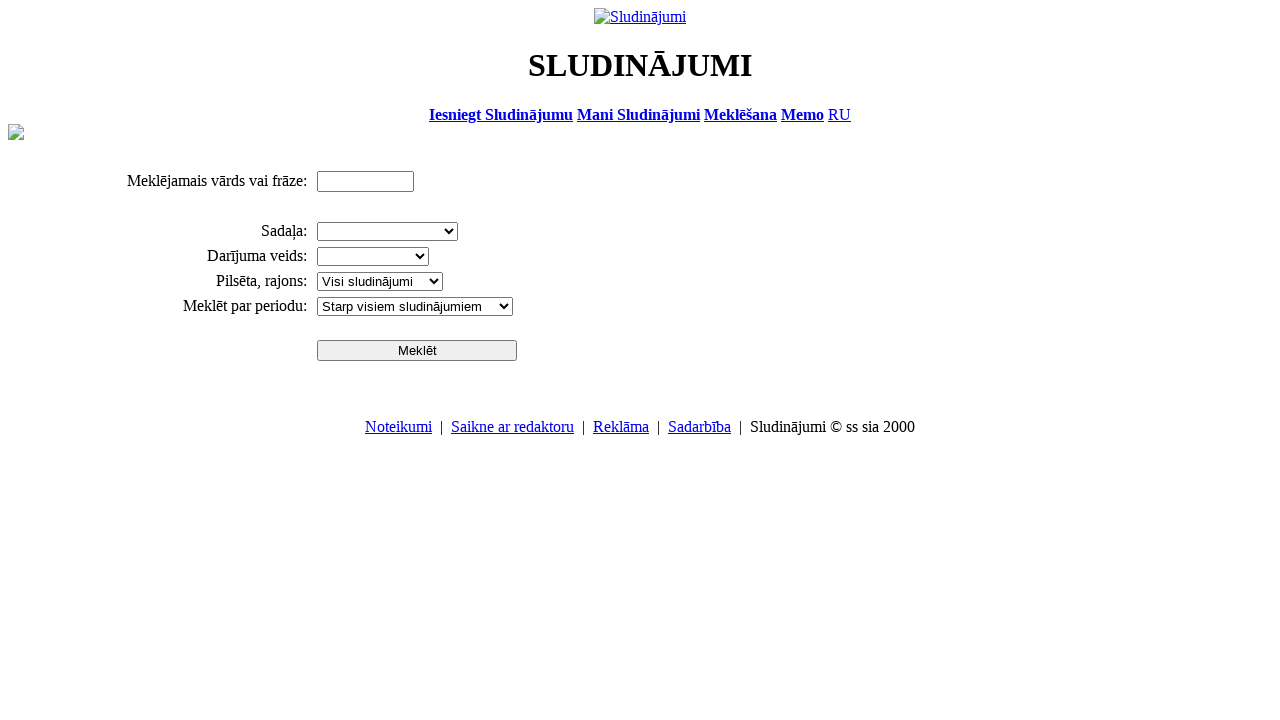

Added invalid category option to dropdown via JavaScript
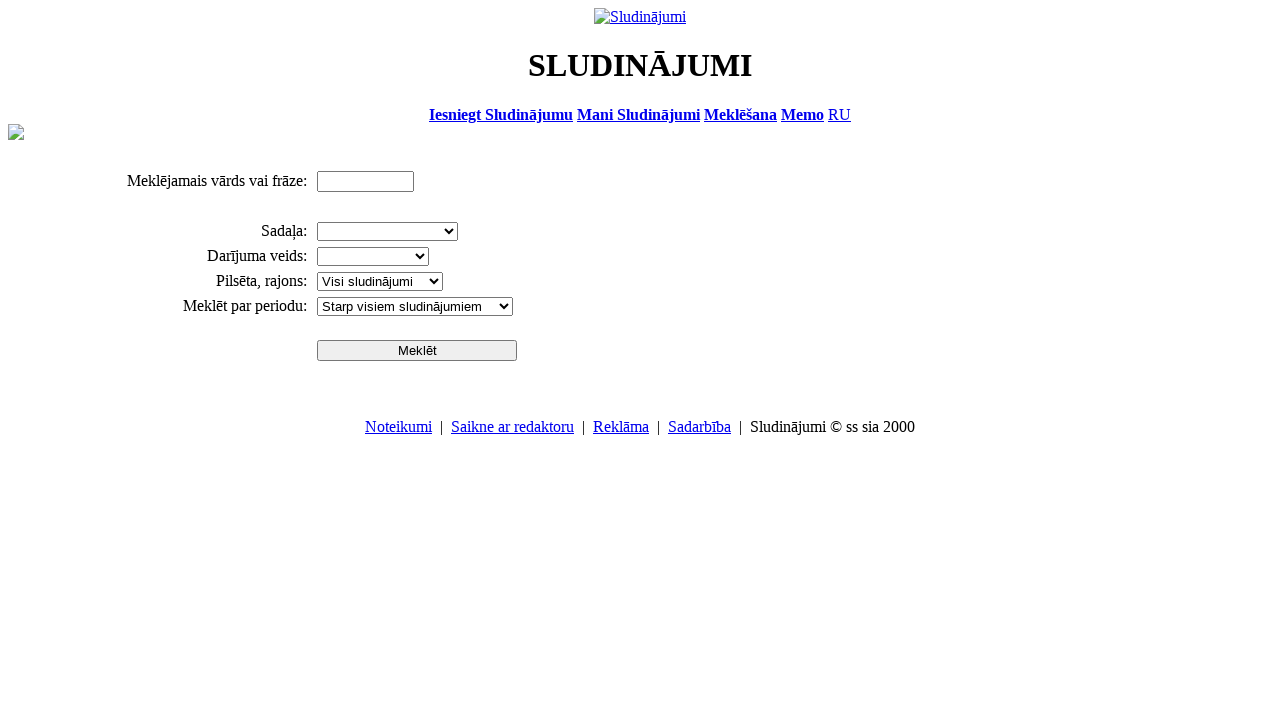

Selected invalid category from dropdown on select[name='cid_0']
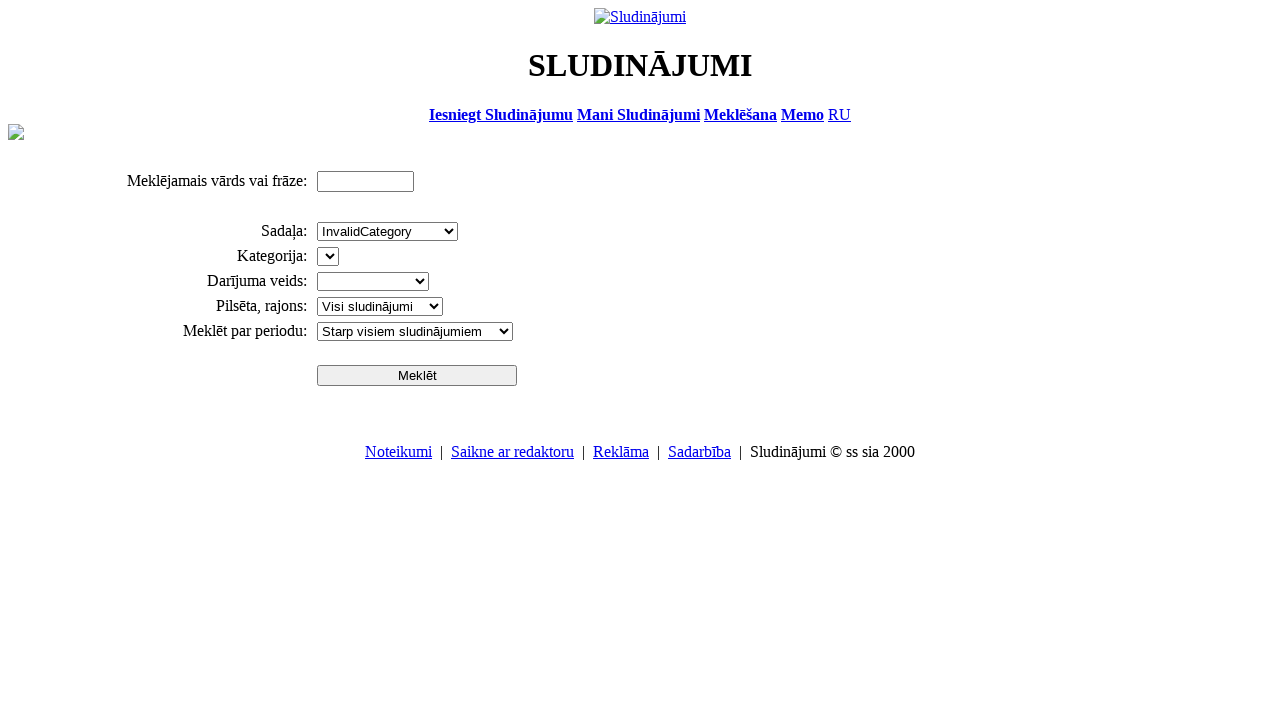

Clicked search button with invalid category selected at (417, 375) on input[name='btn']
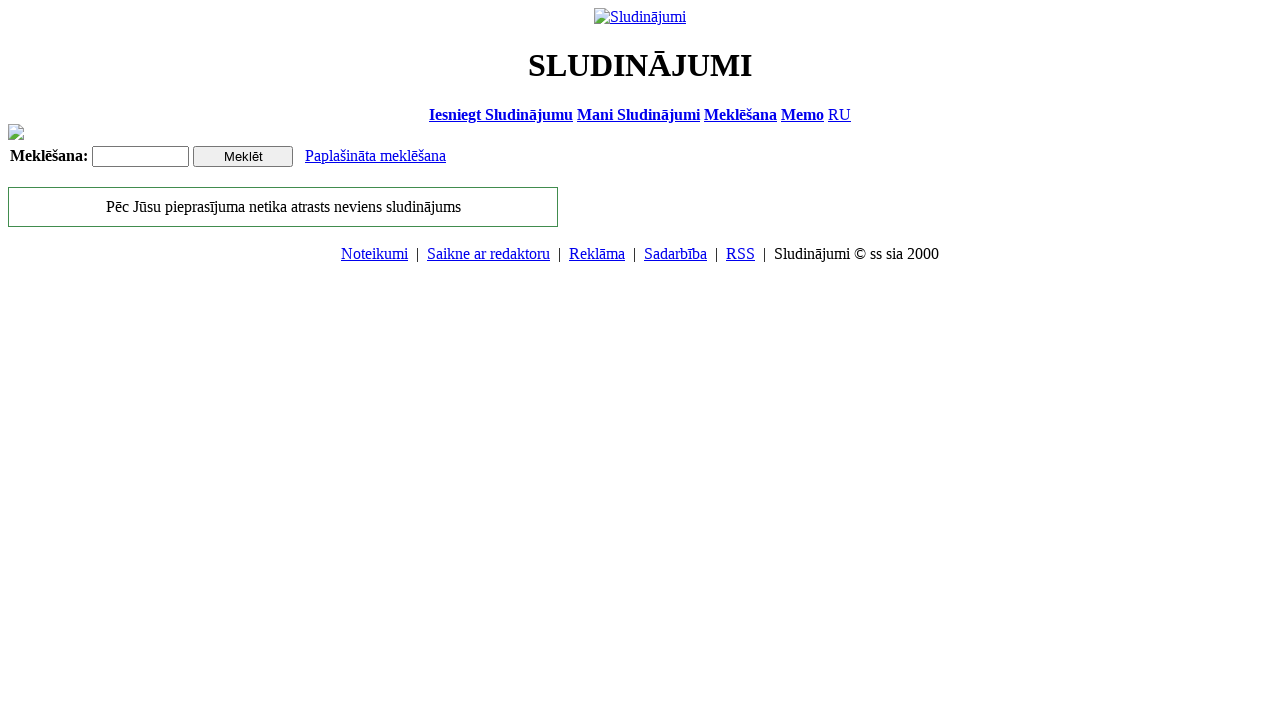

Page finished loading after search attempt
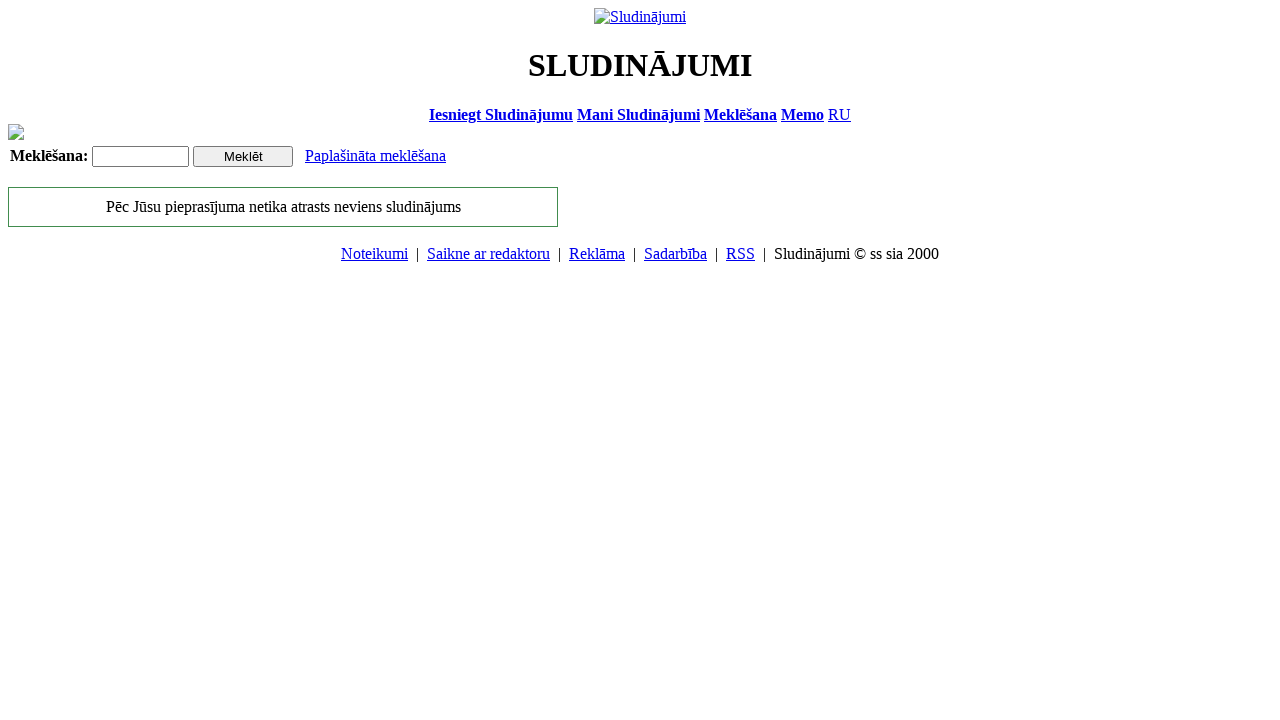

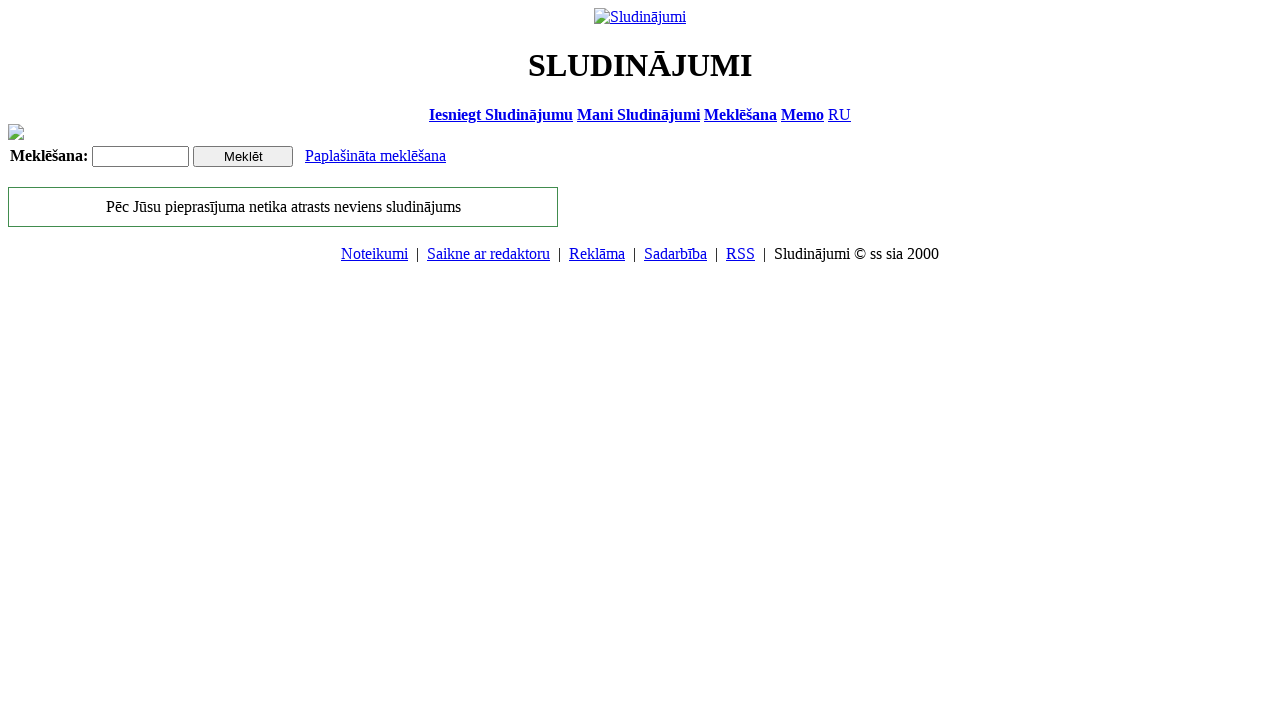